Tests checkbox functionality by selecting the first checkbox and verifying all checkboxes have the correct type attribute

Starting URL: http://the-internet.herokuapp.com/checkboxes

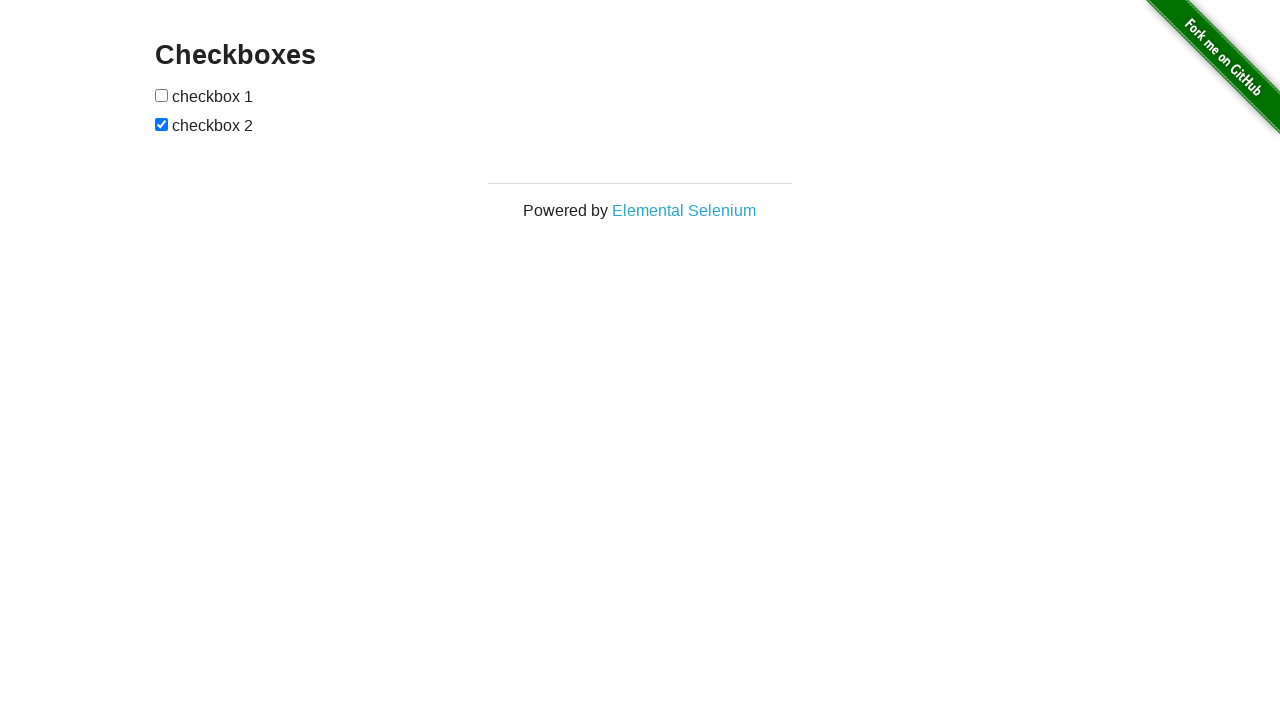

Located the first checkbox element
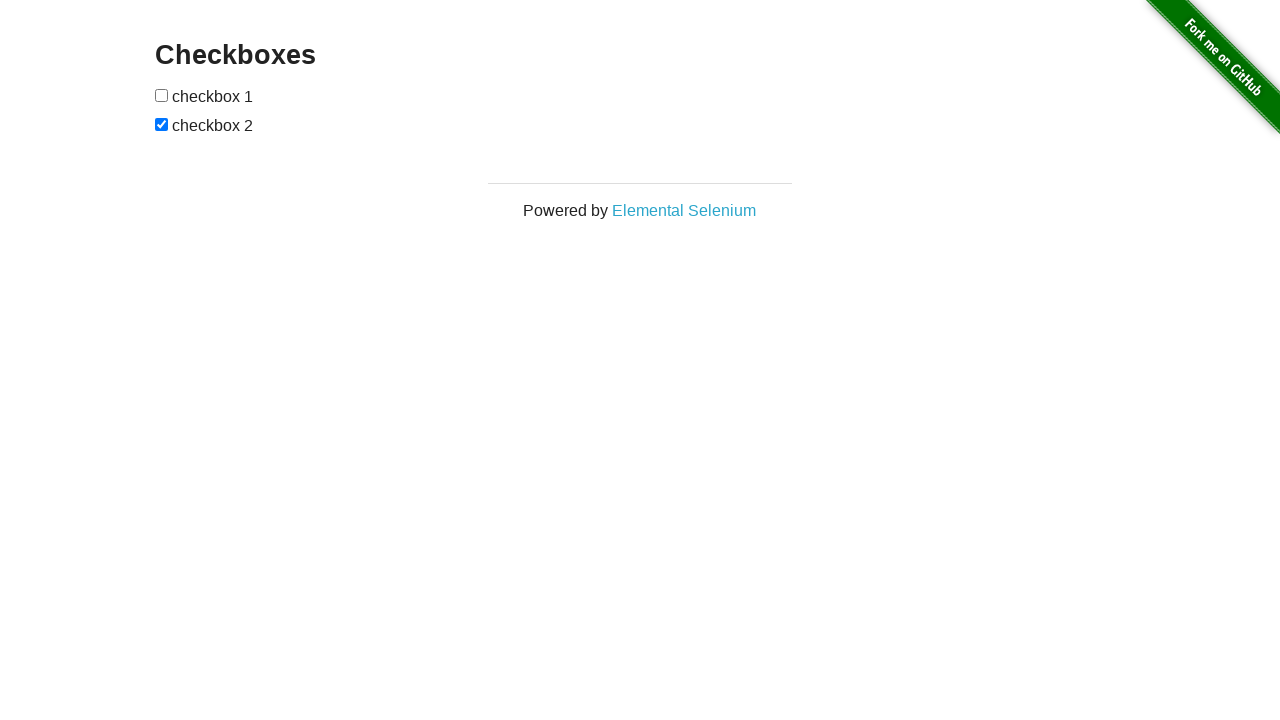

Checked if first checkbox is already checked
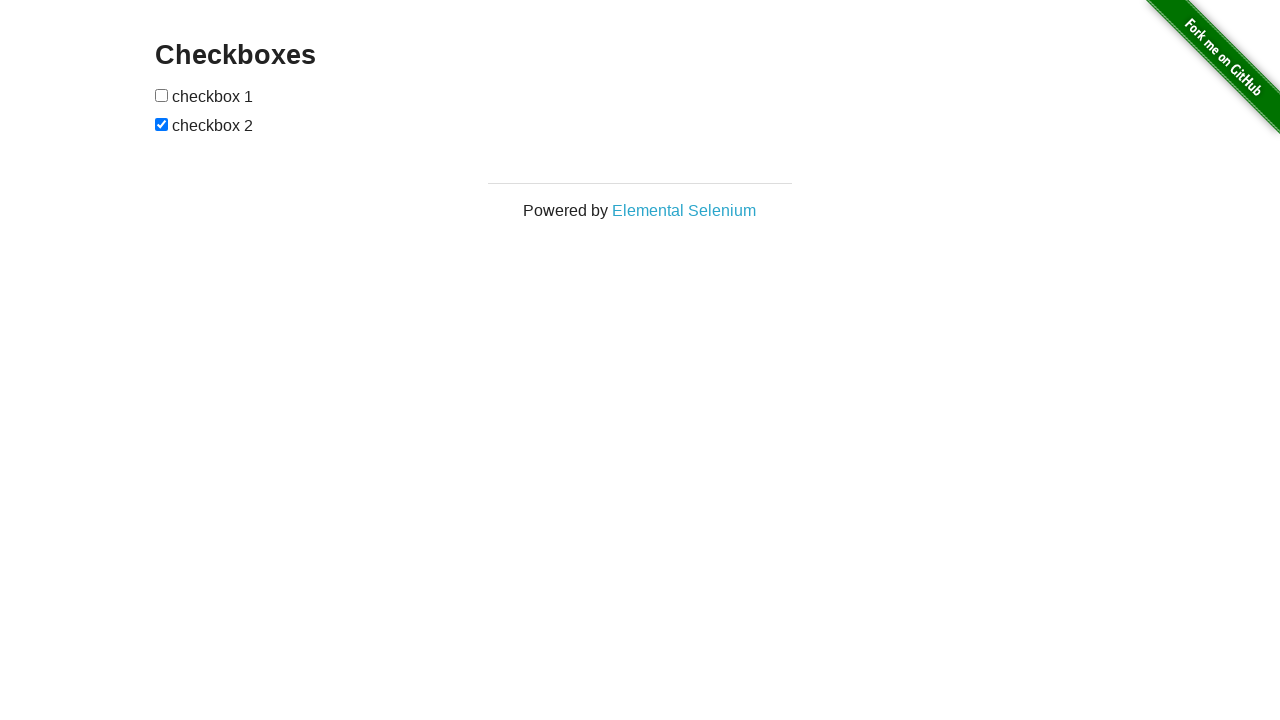

Checked the first checkbox at (162, 95) on #checkboxes input[type='checkbox'] >> nth=0
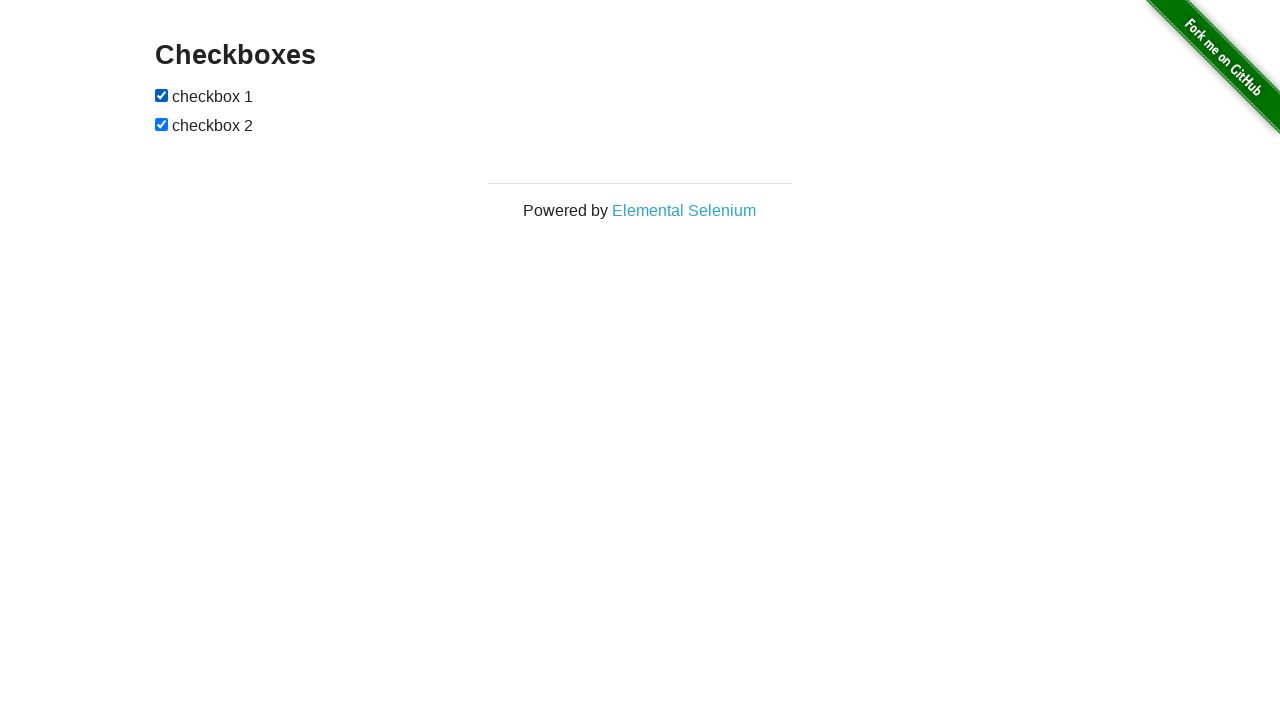

Located all checkbox elements on the page
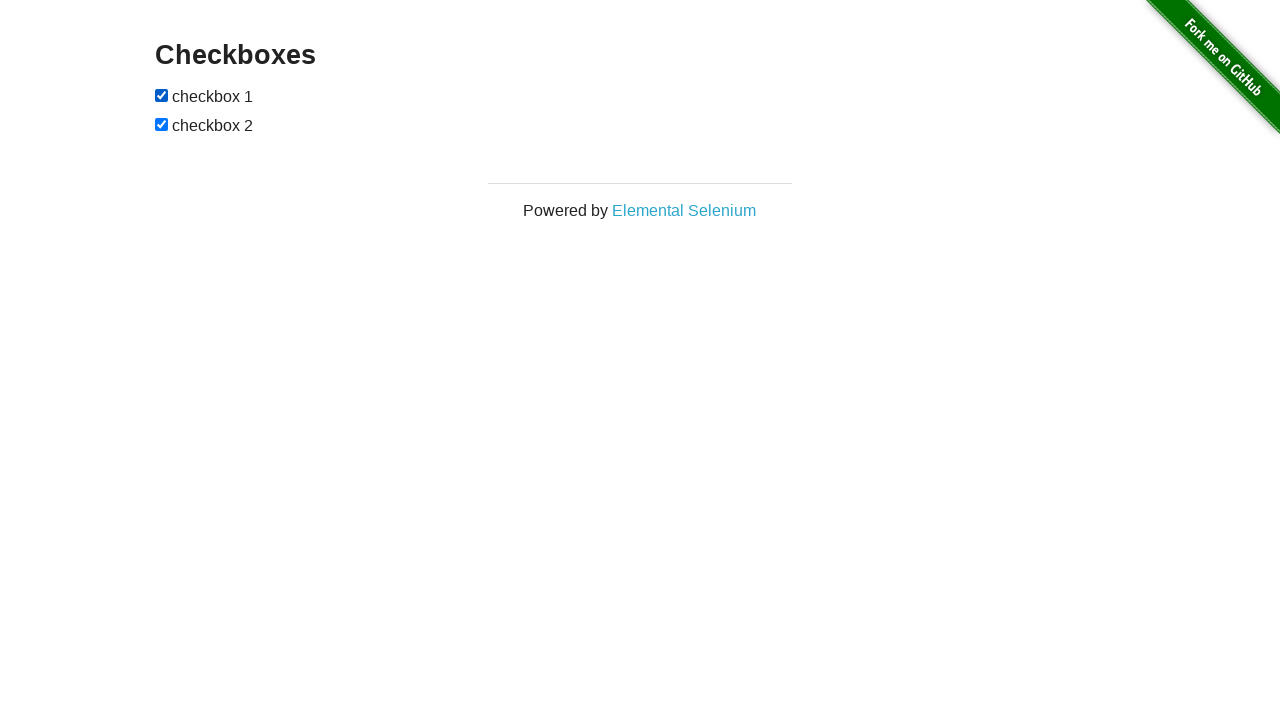

Verified checkbox is attached to DOM
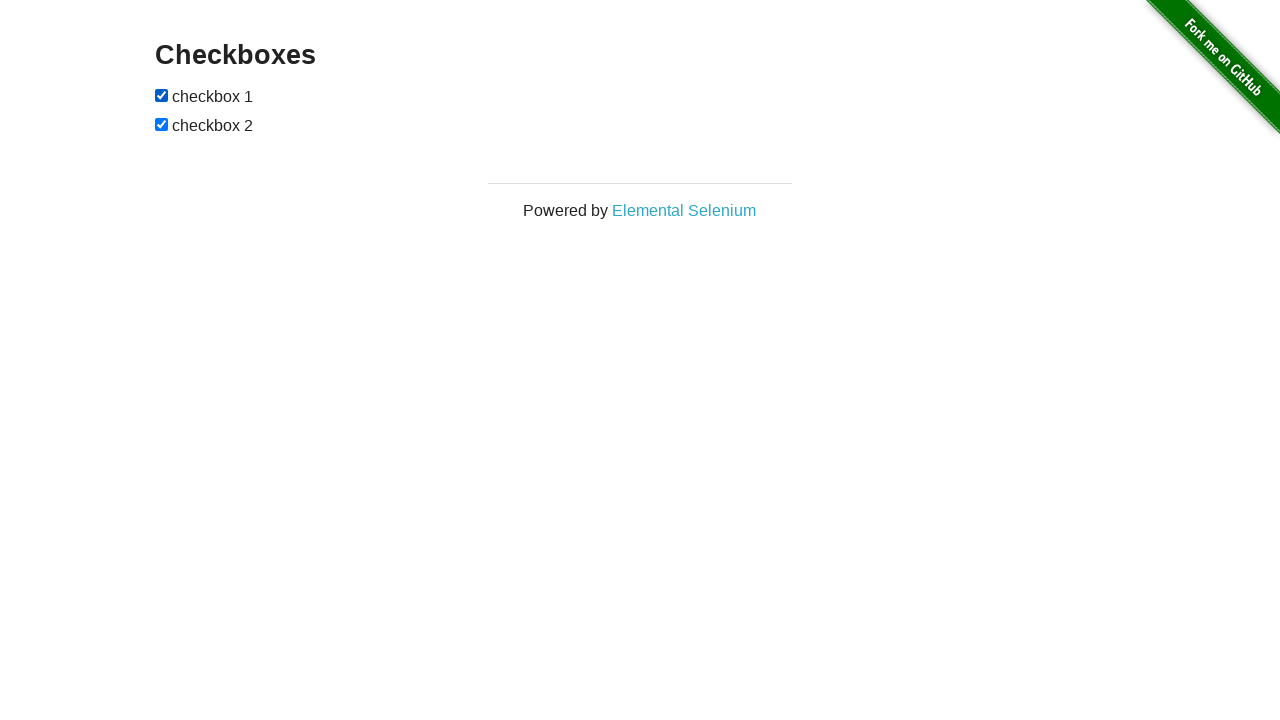

Verified checkbox is attached to DOM
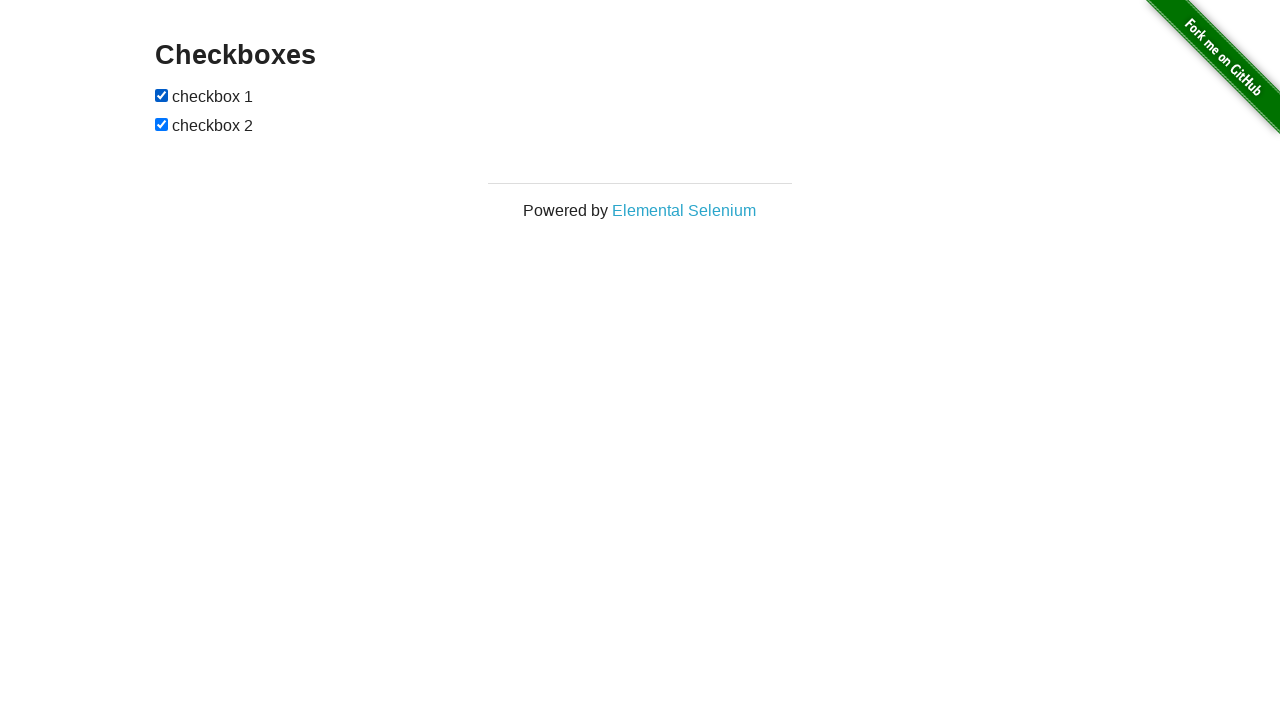

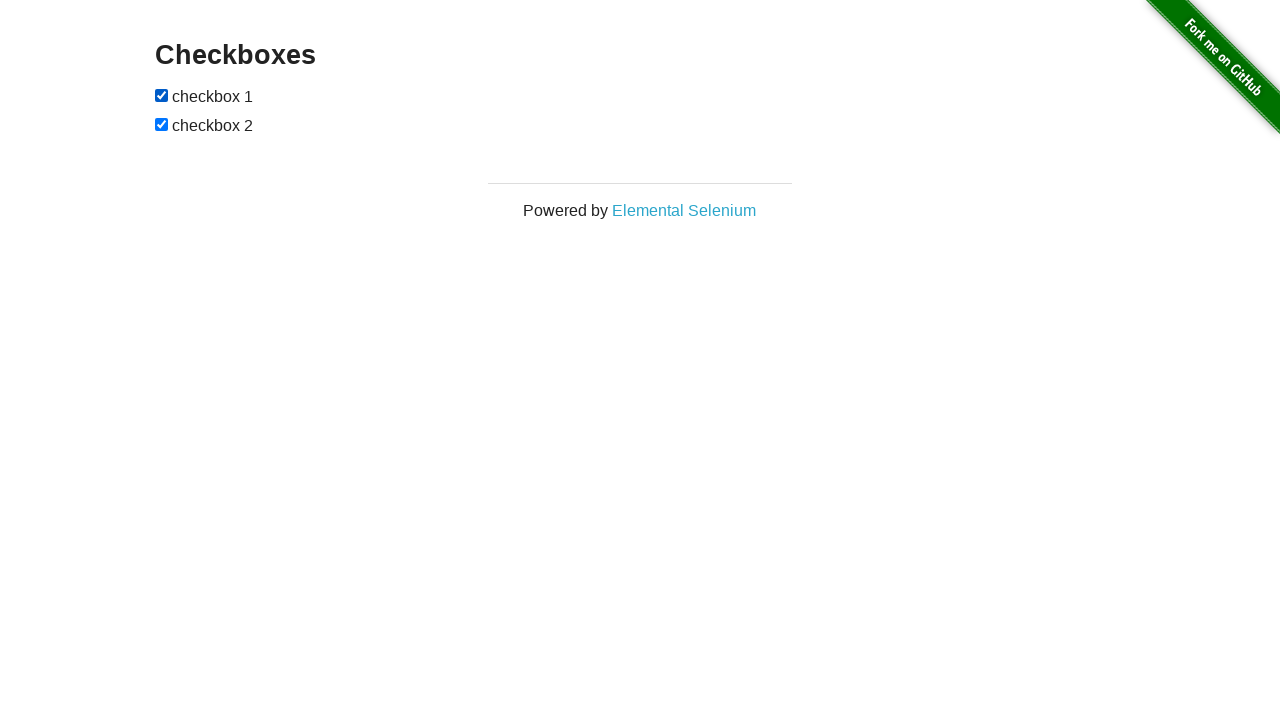